Tests drag and drop functionality by dragging an element from source to target within an iframe

Starting URL: https://jqueryui.com/droppable/

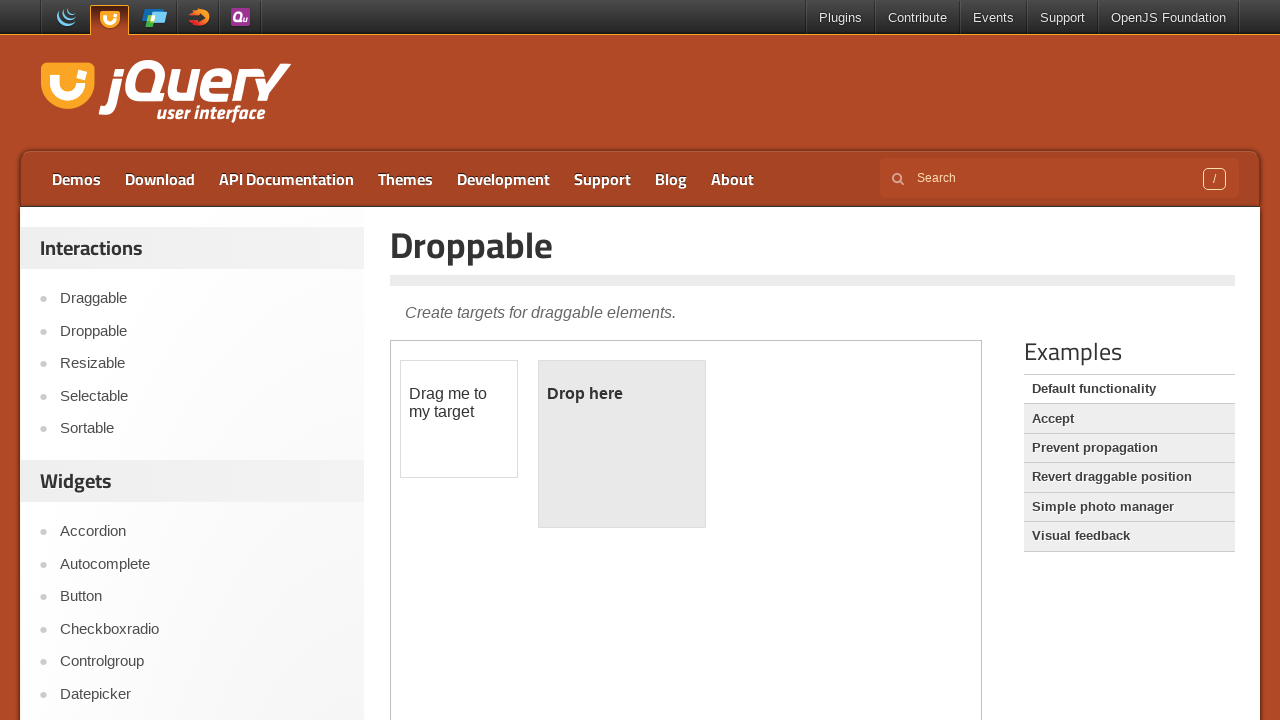

Located the iframe containing the drag and drop demo
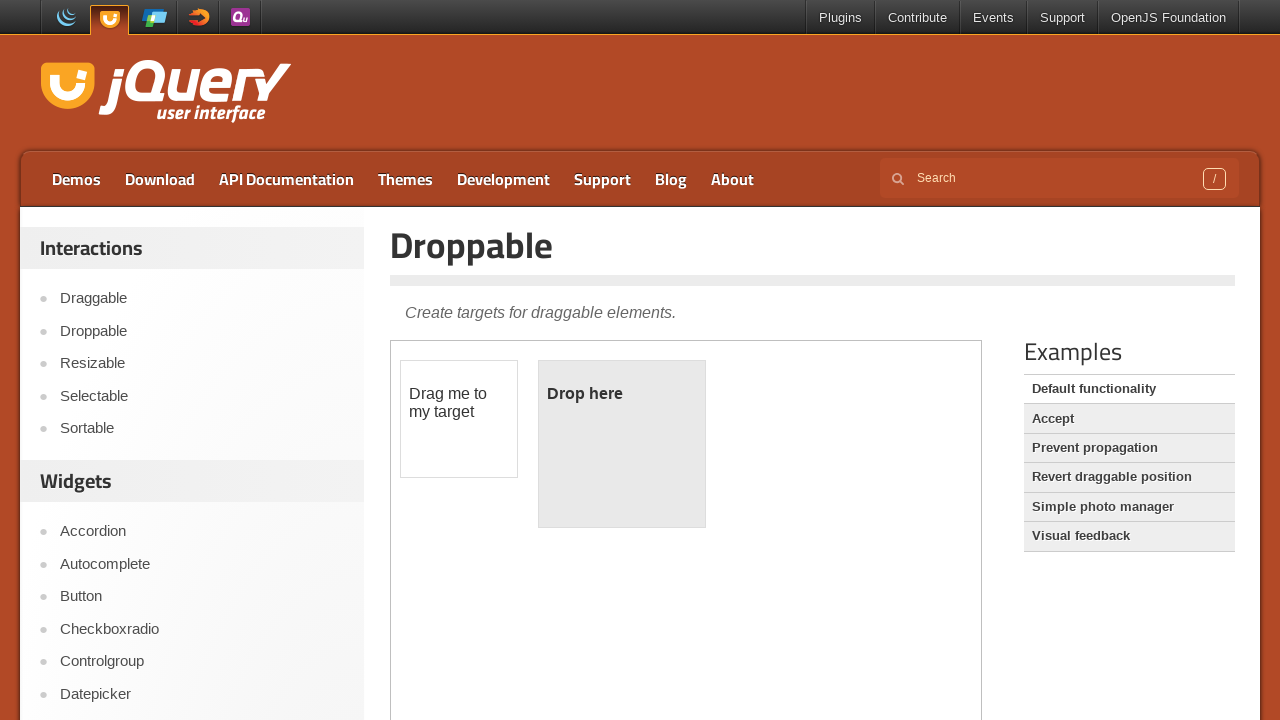

Located the draggable source element
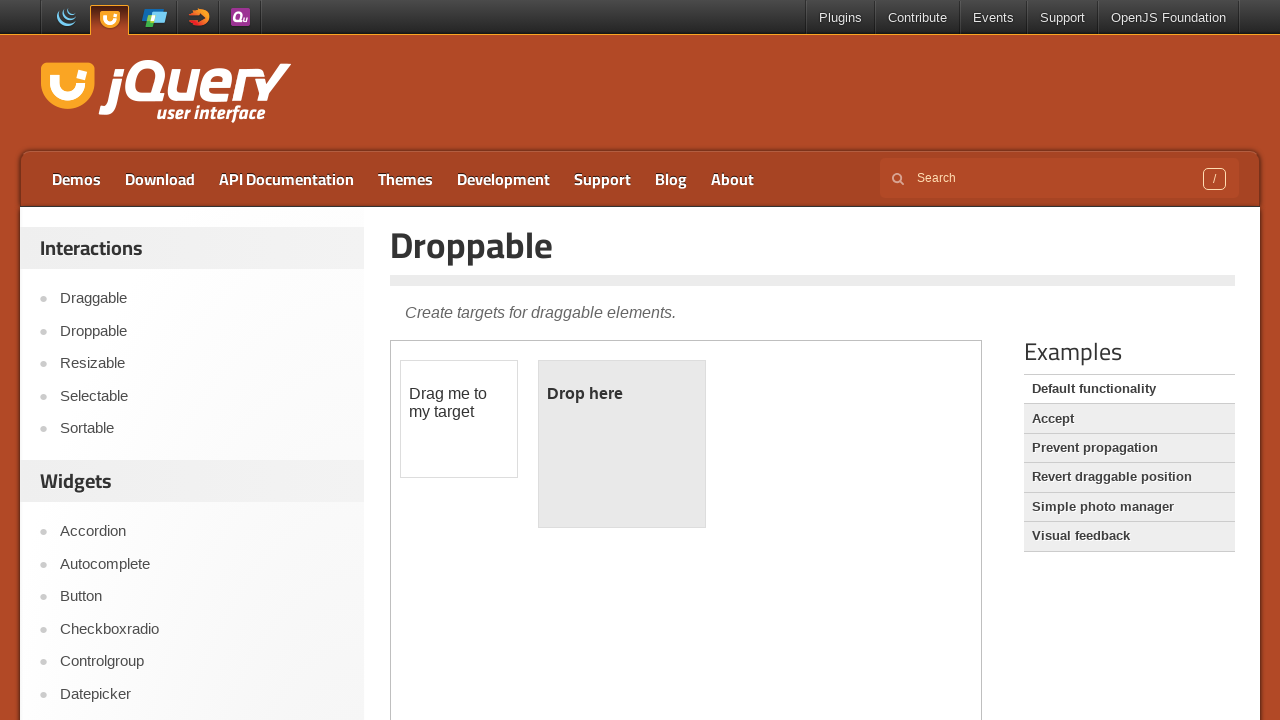

Located the droppable target element
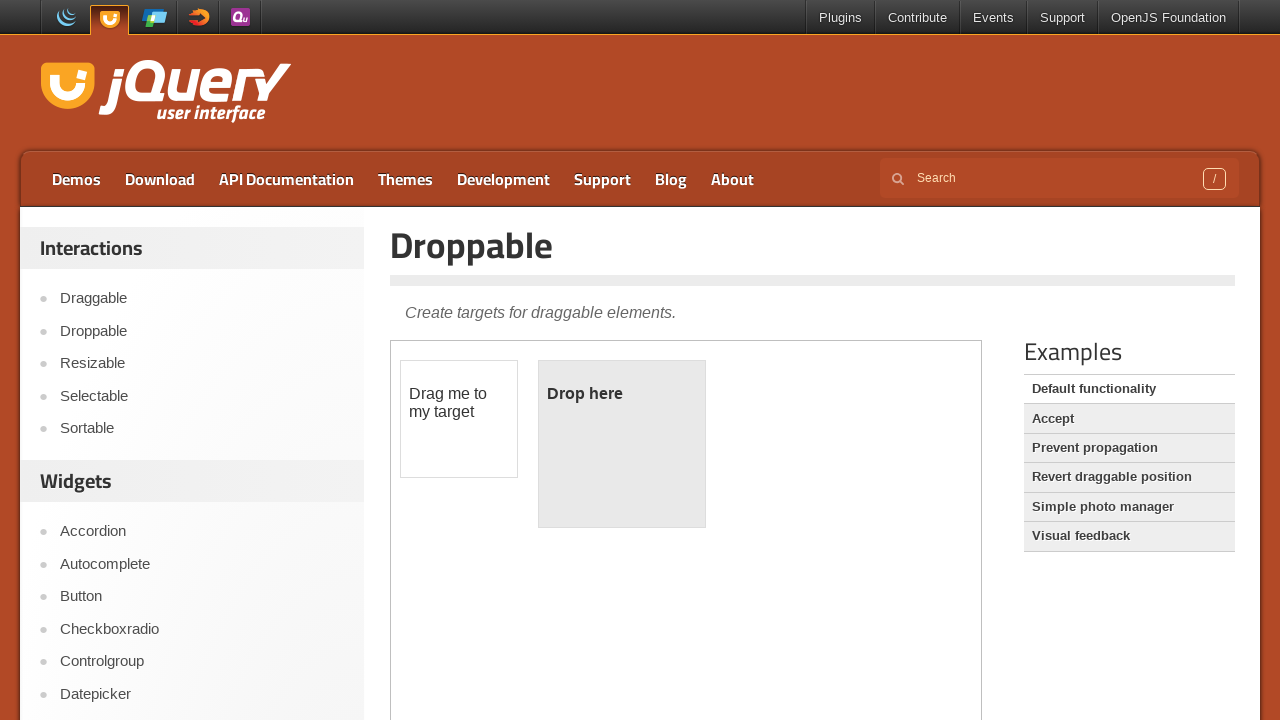

Dragged element from source to target within iframe at (622, 444)
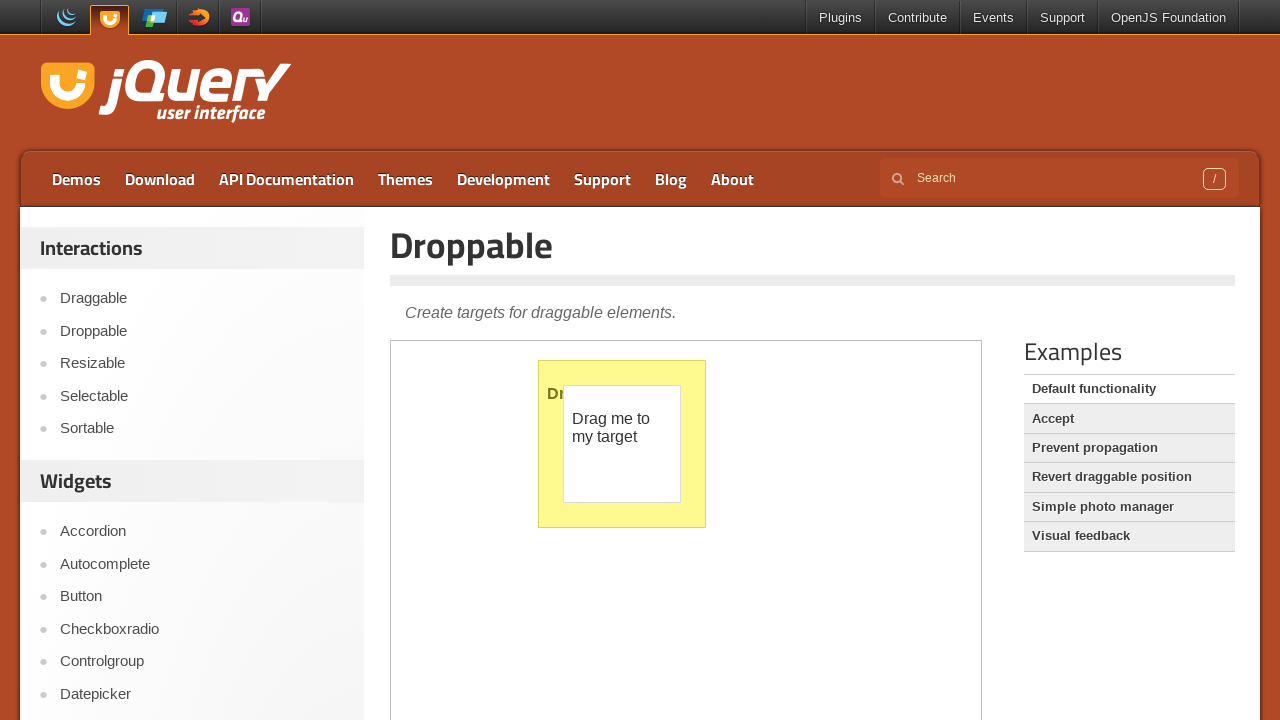

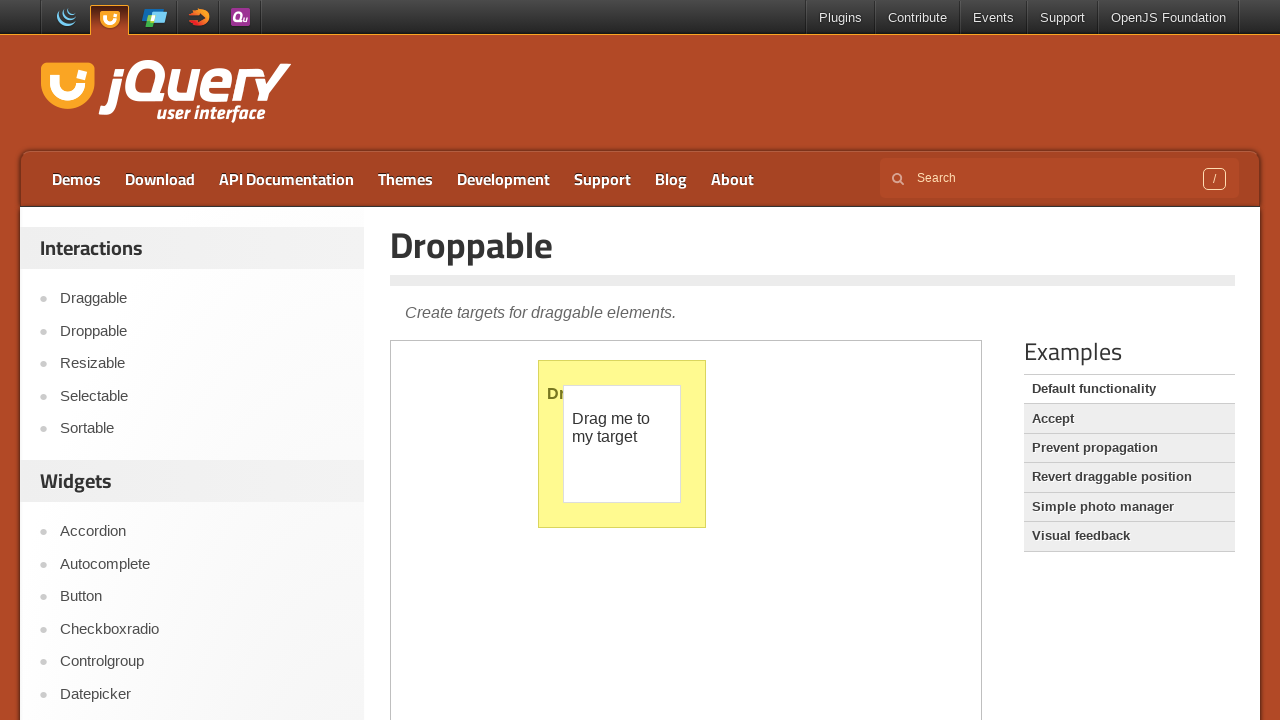